Tests window switching functionality by clicking a link that opens a new window, switching to it, and then switching back to the original window

Starting URL: http://www.testdiary.com/training/selenium/selenium-test-page/

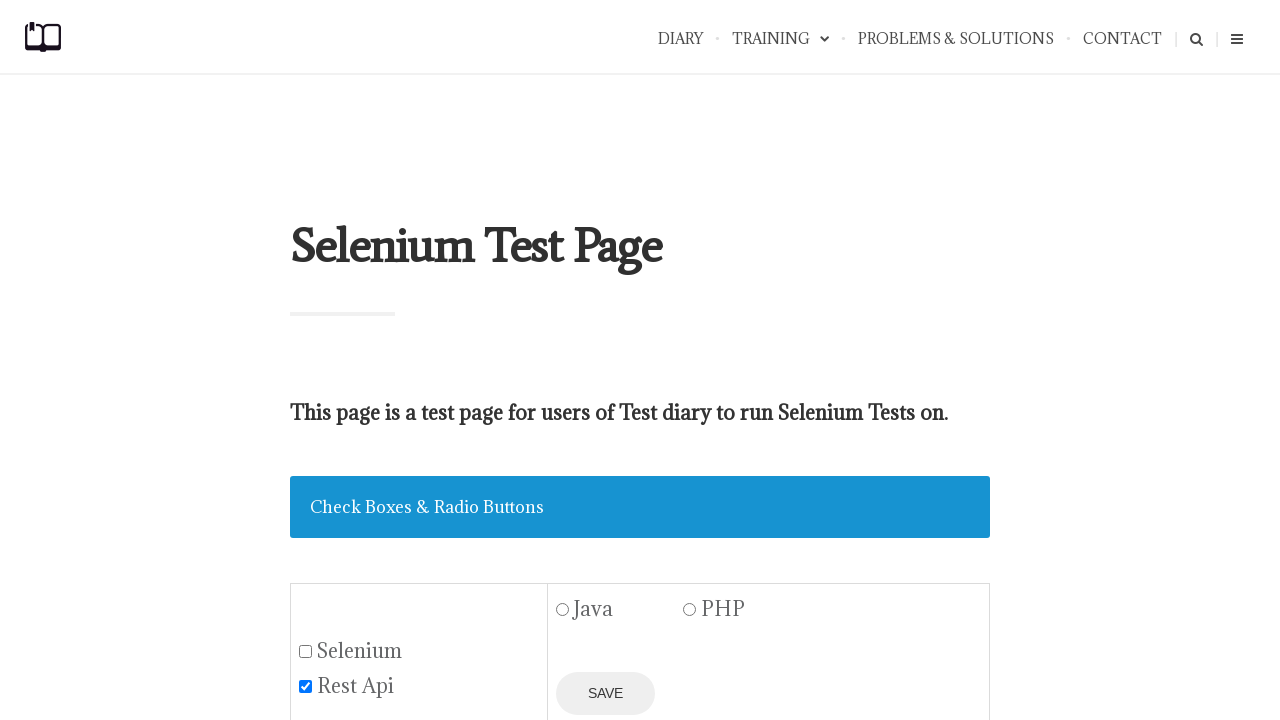

Waited for 'Open page in a new window' link to be visible
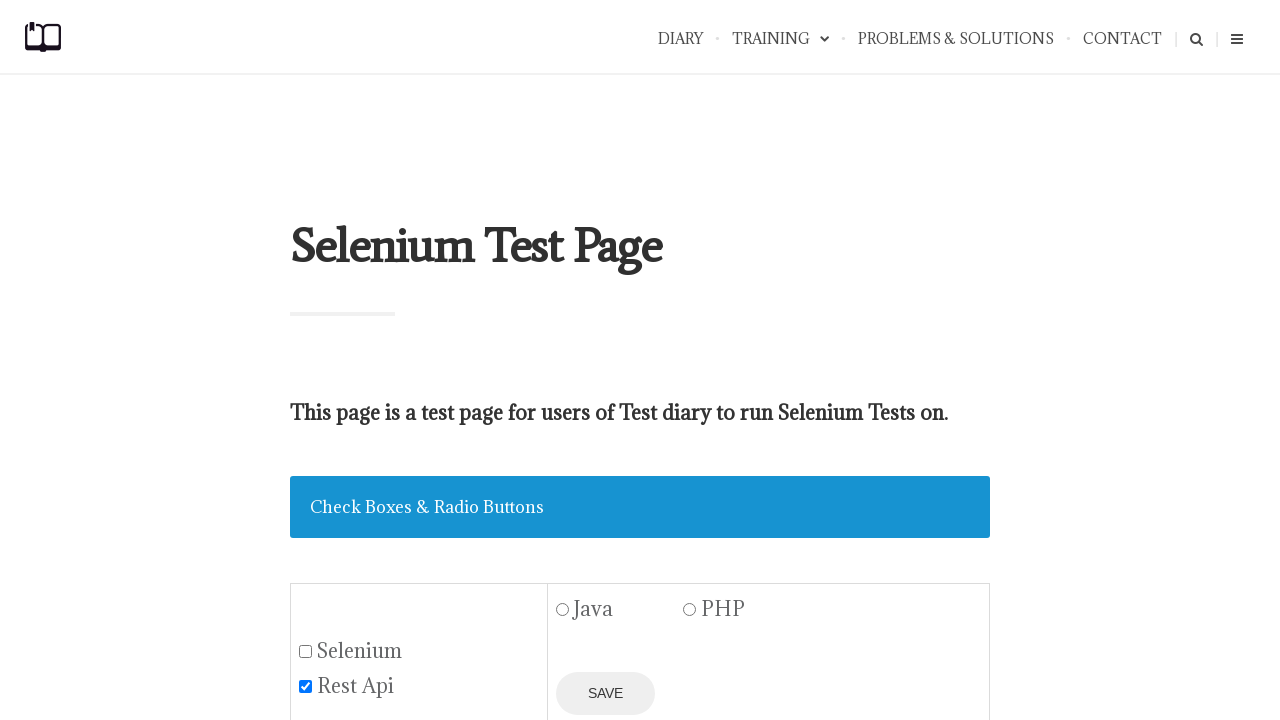

Scrolled to the link if needed
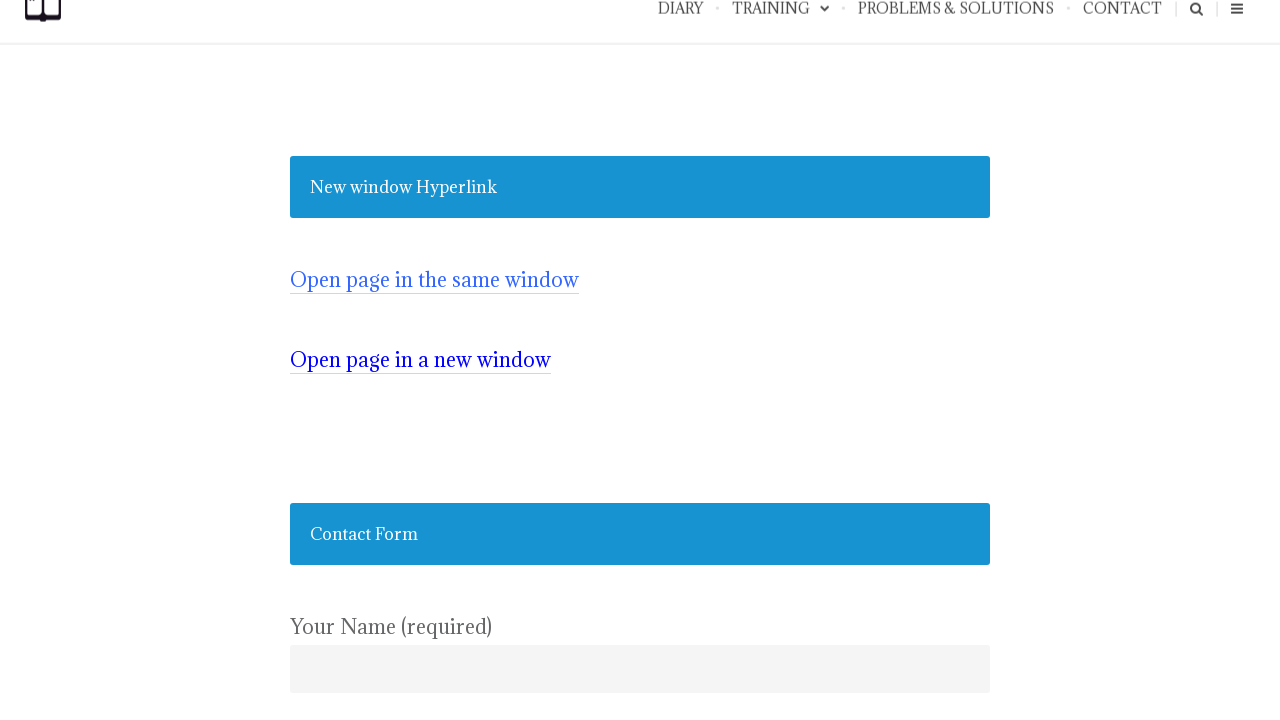

Clicked link to open new window
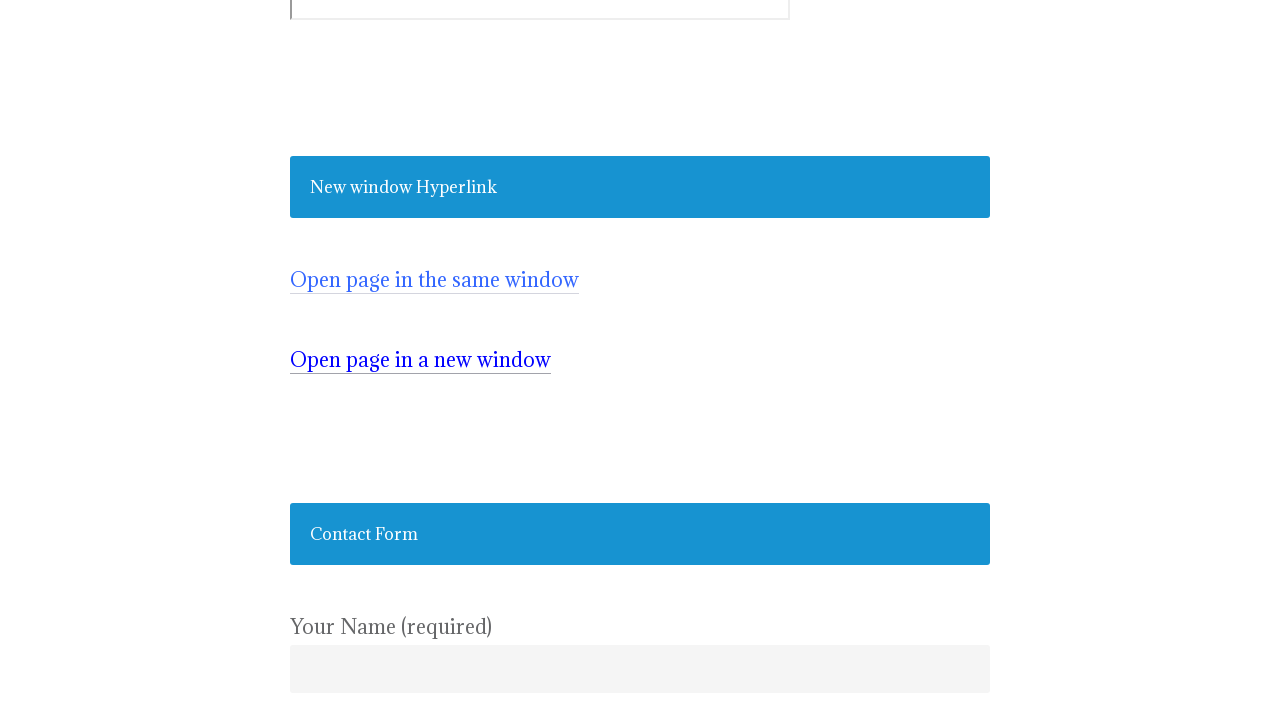

New window opened and captured
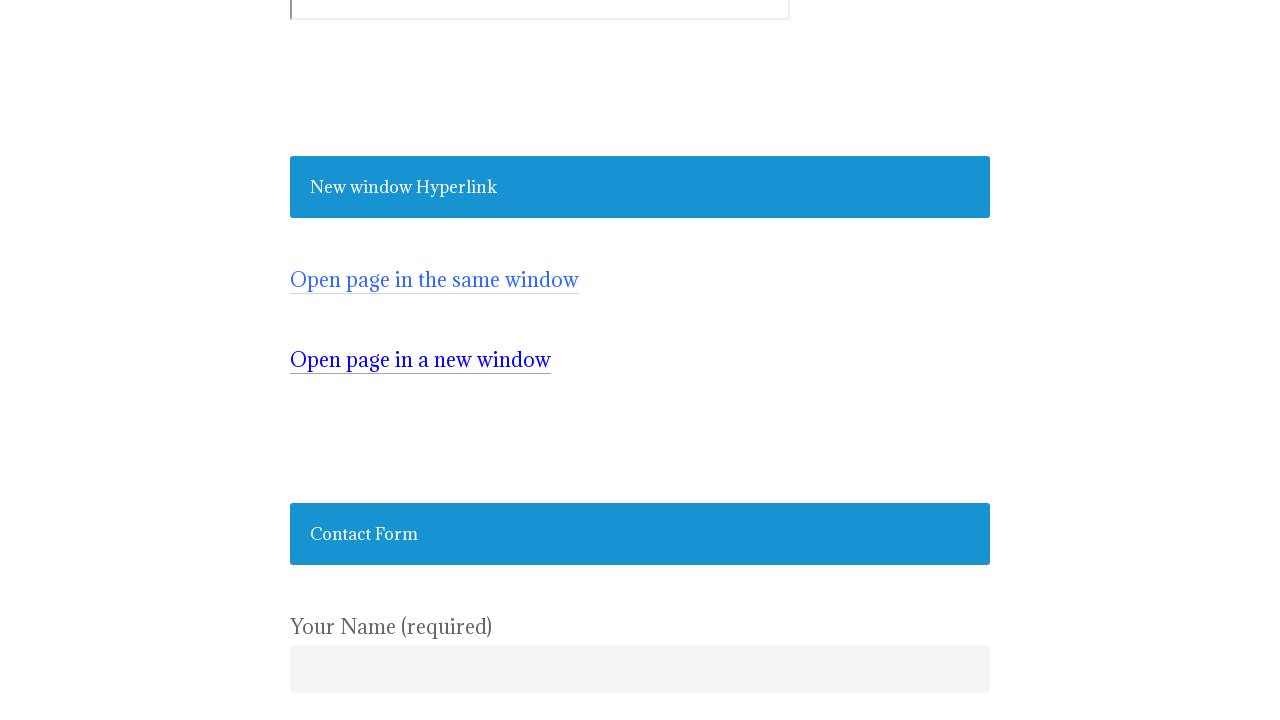

Waited for content to load in new window
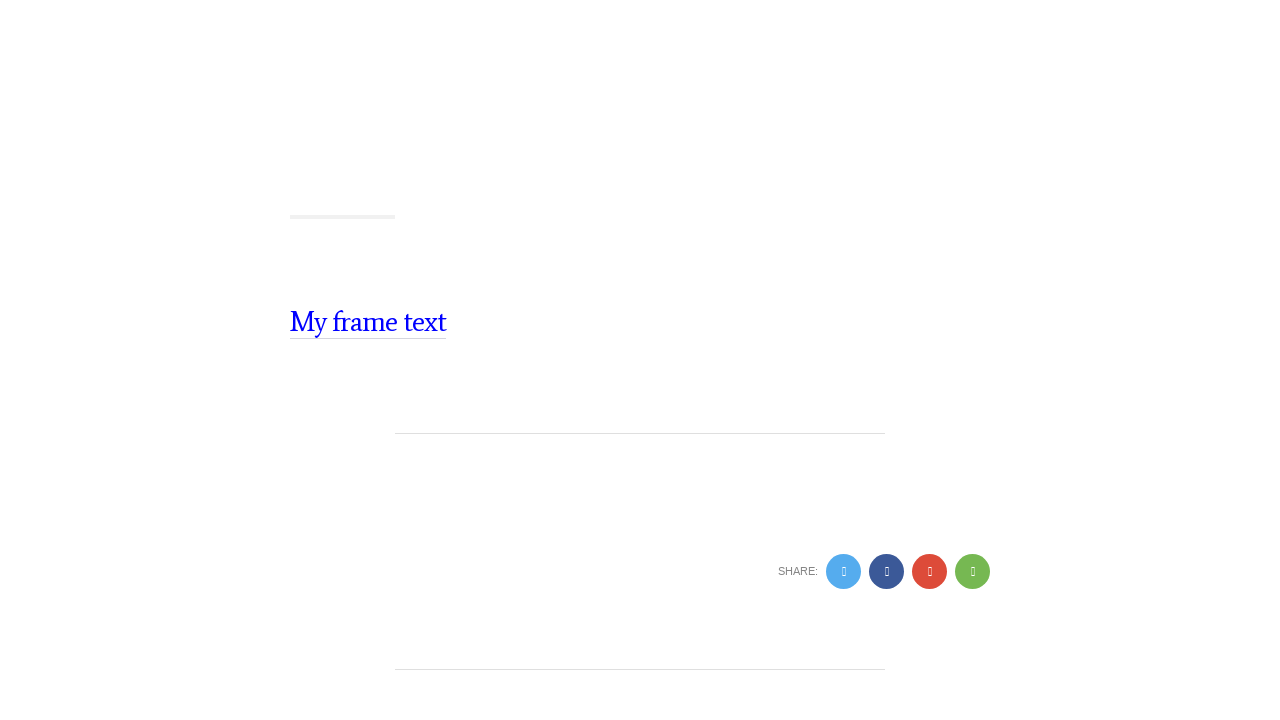

Closed the new window
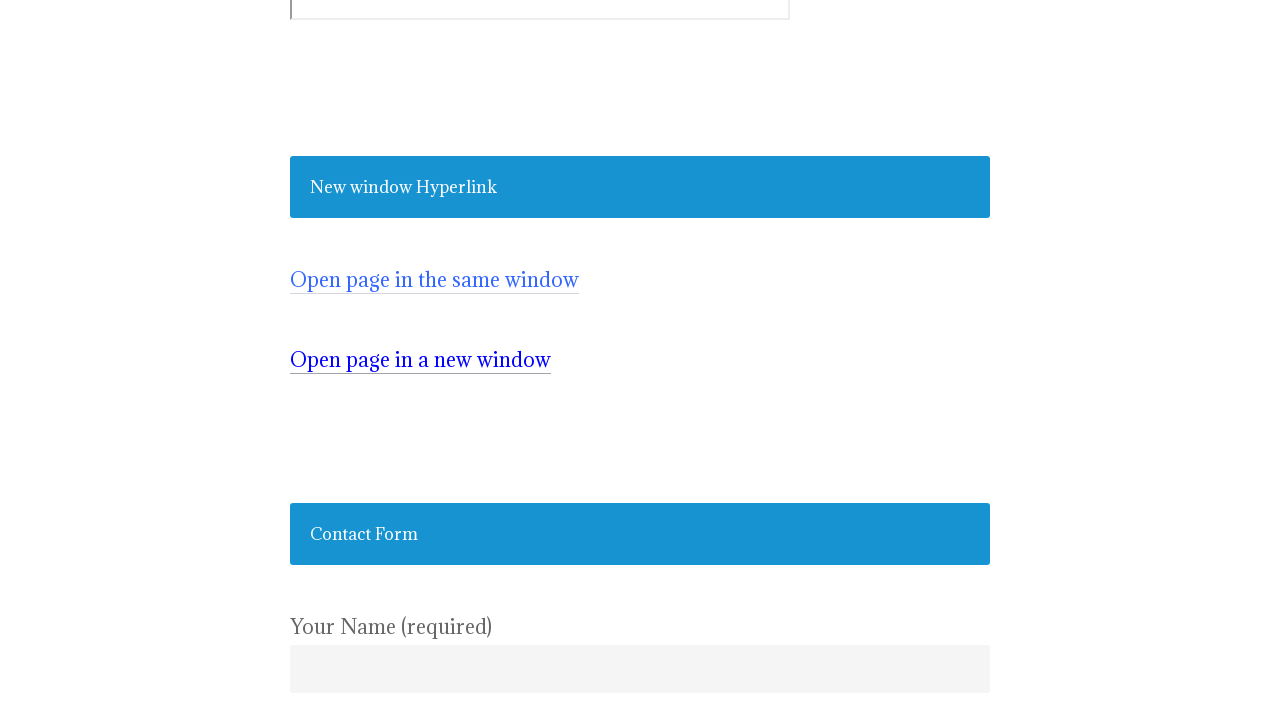

Verified return to original page with link present
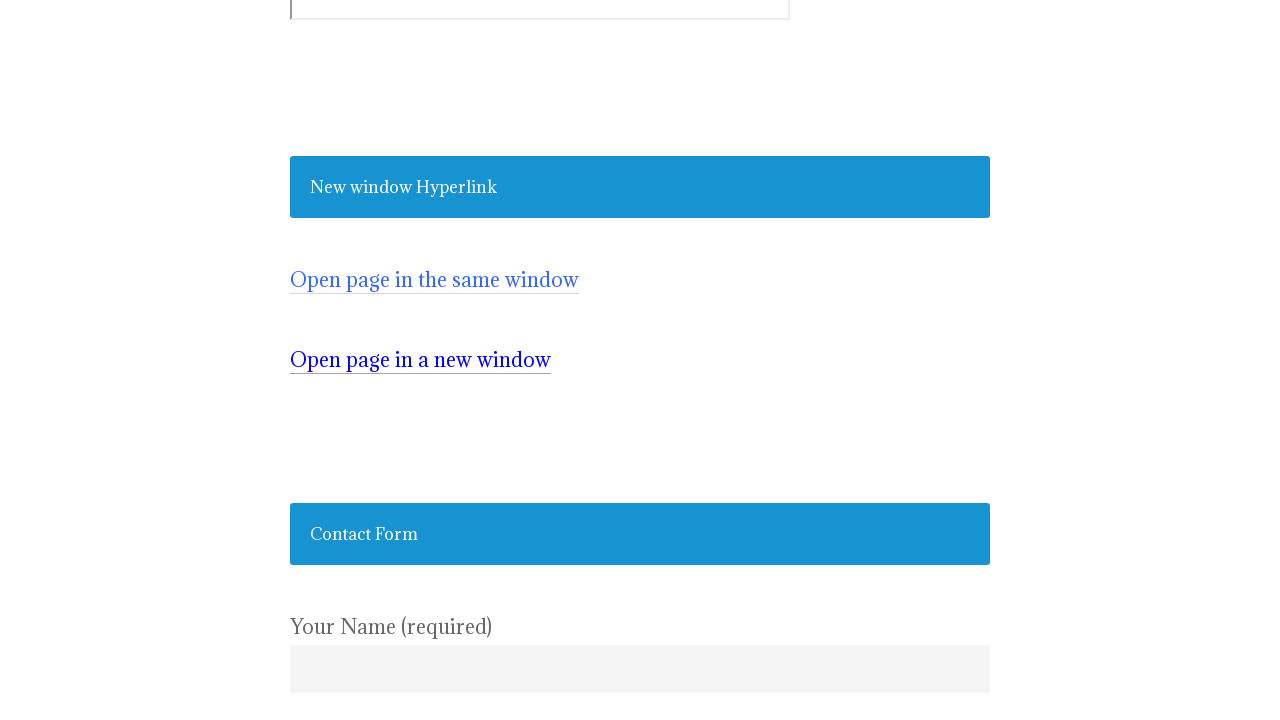

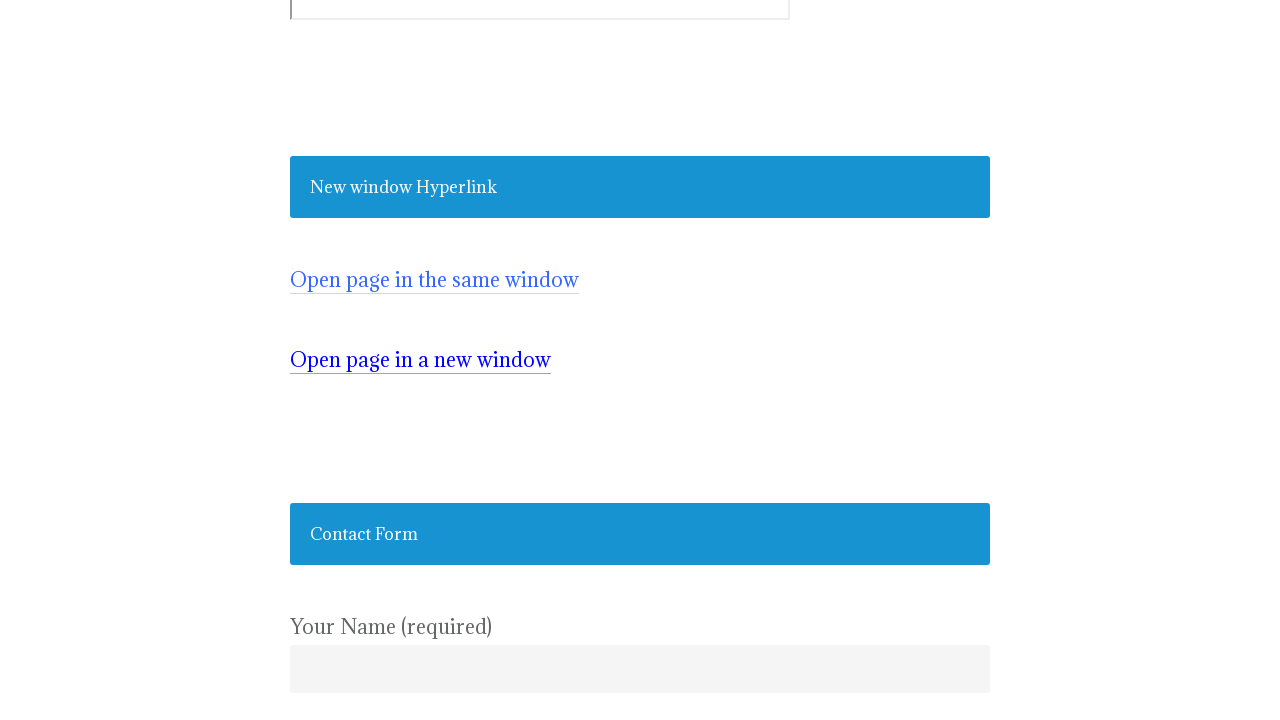